Tests that an alert is displayed when trying to add an empty task

Starting URL: https://to-do-list-for-testing.vercel.app/

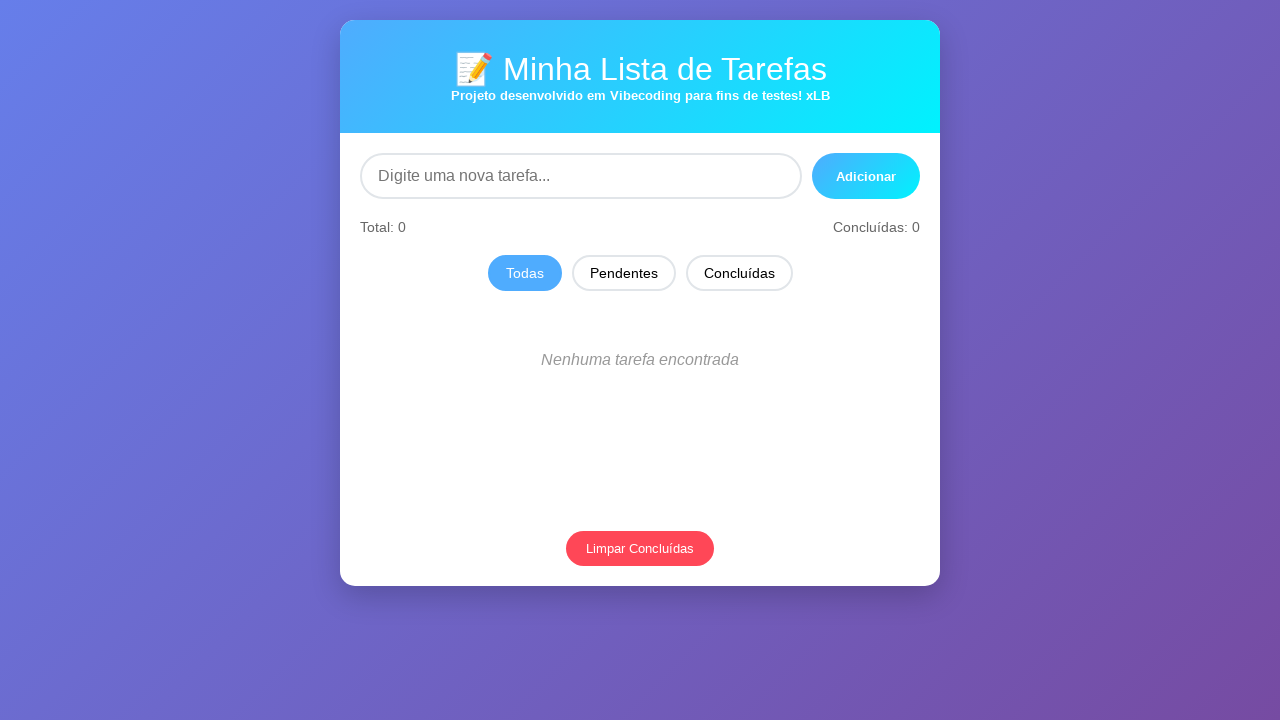

Set up dialog handler to verify alert message
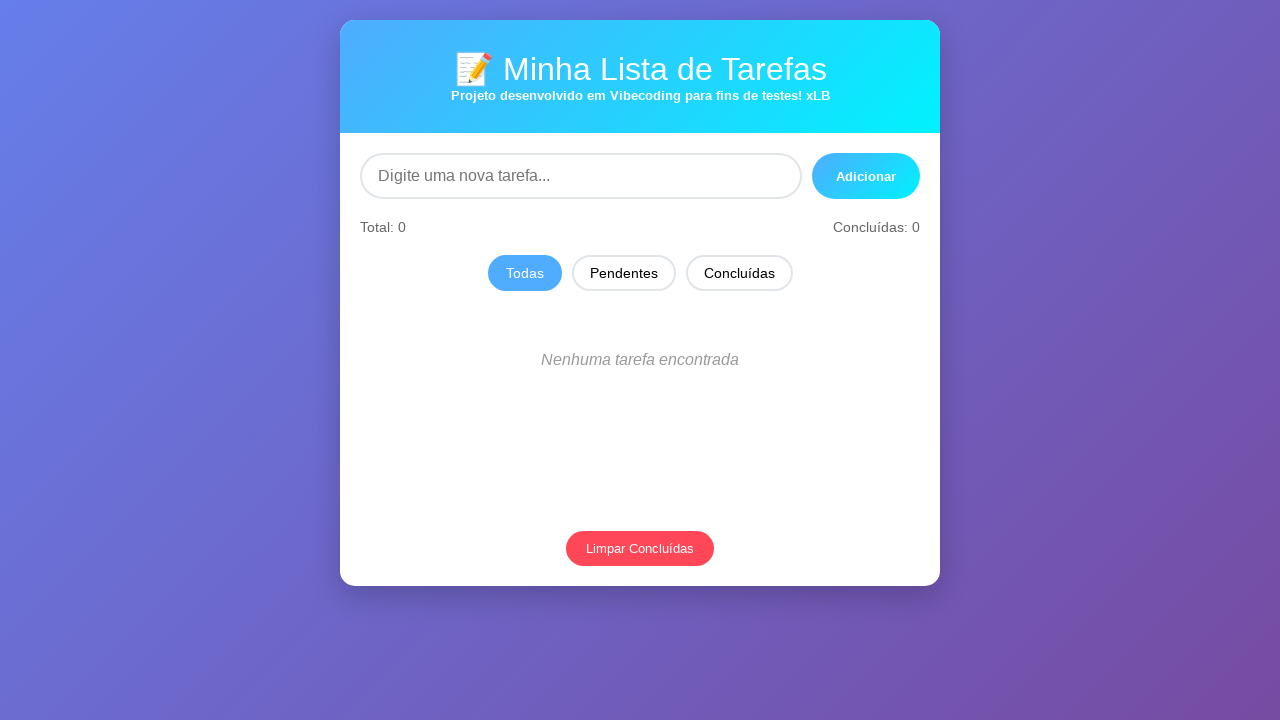

Clicked add button without entering a task at (866, 176) on #addButton
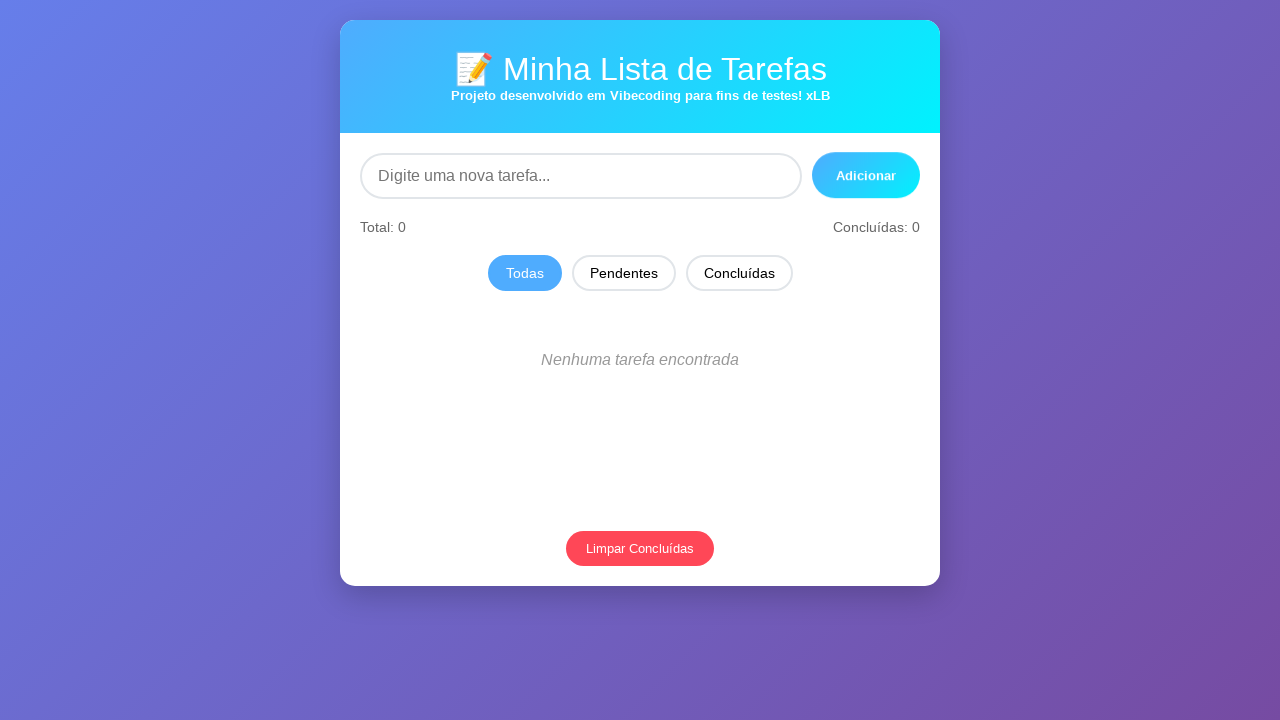

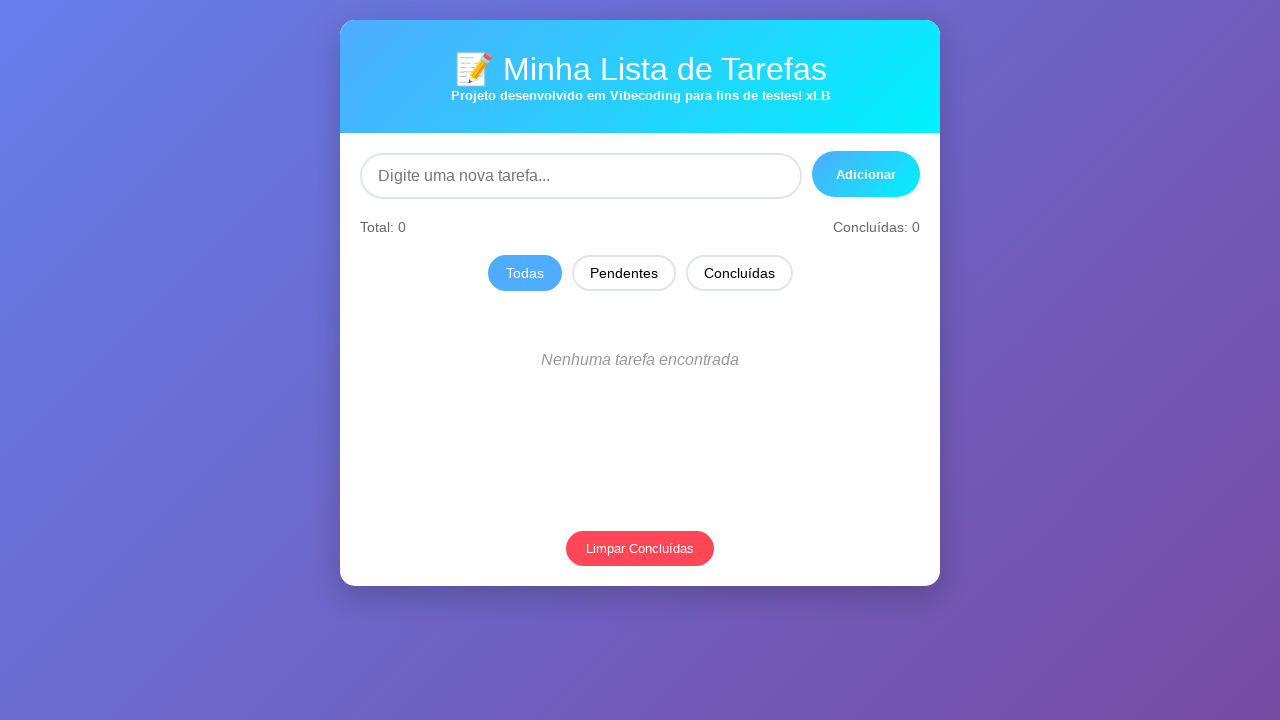